Tests navigation to the My Account page by clicking the My Account link and verifying the page title

Starting URL: https://alchemy.hguy.co/lms

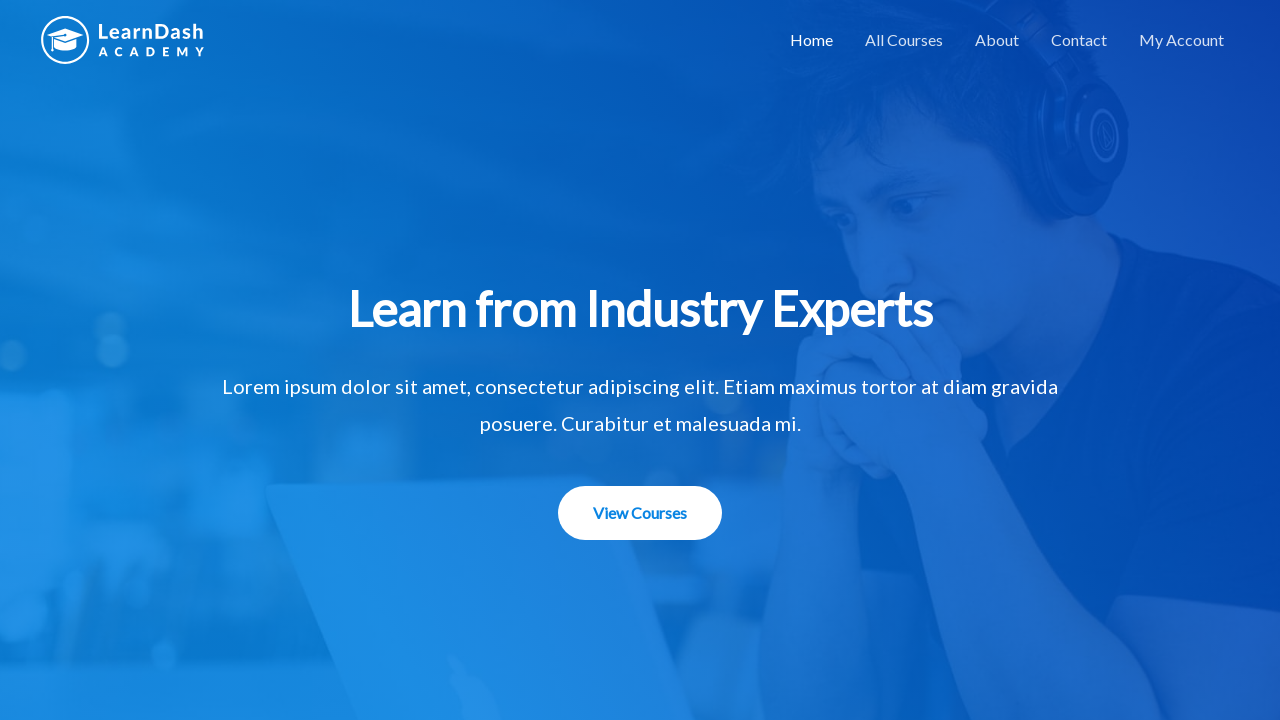

Clicked on My Account link at (1182, 40) on a:text('My Account')
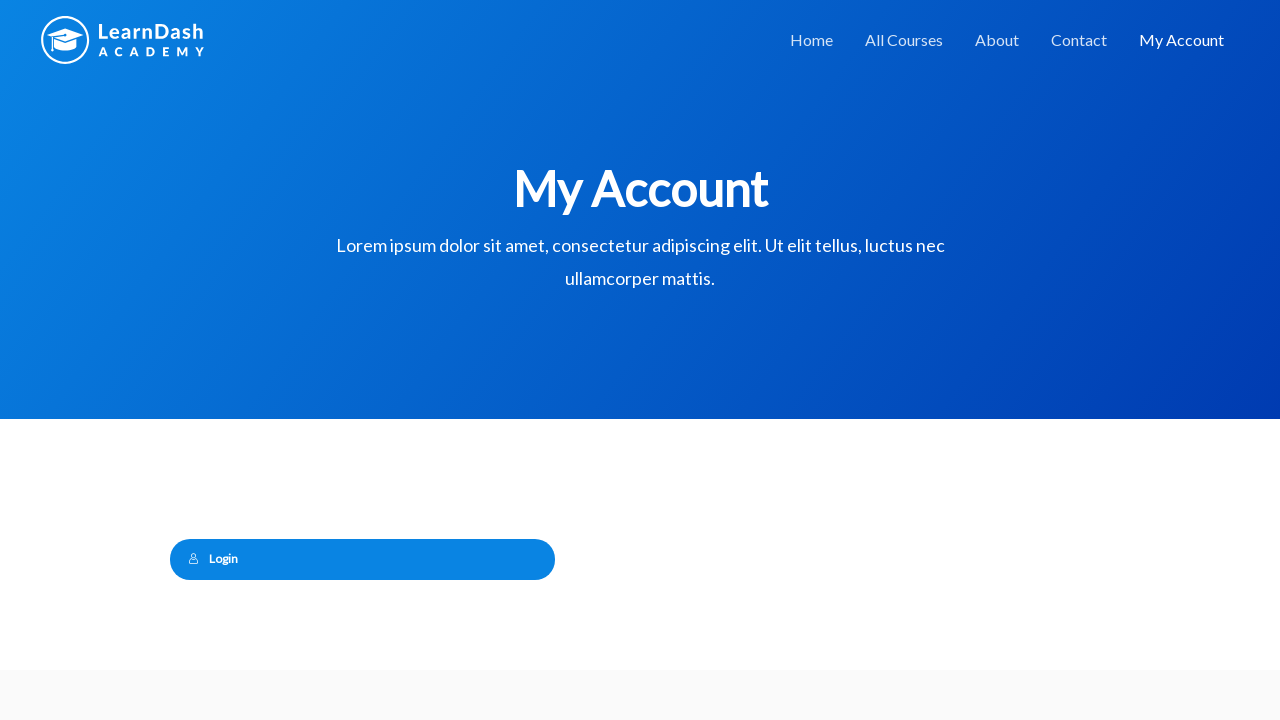

Waited for page to load (domcontentloaded)
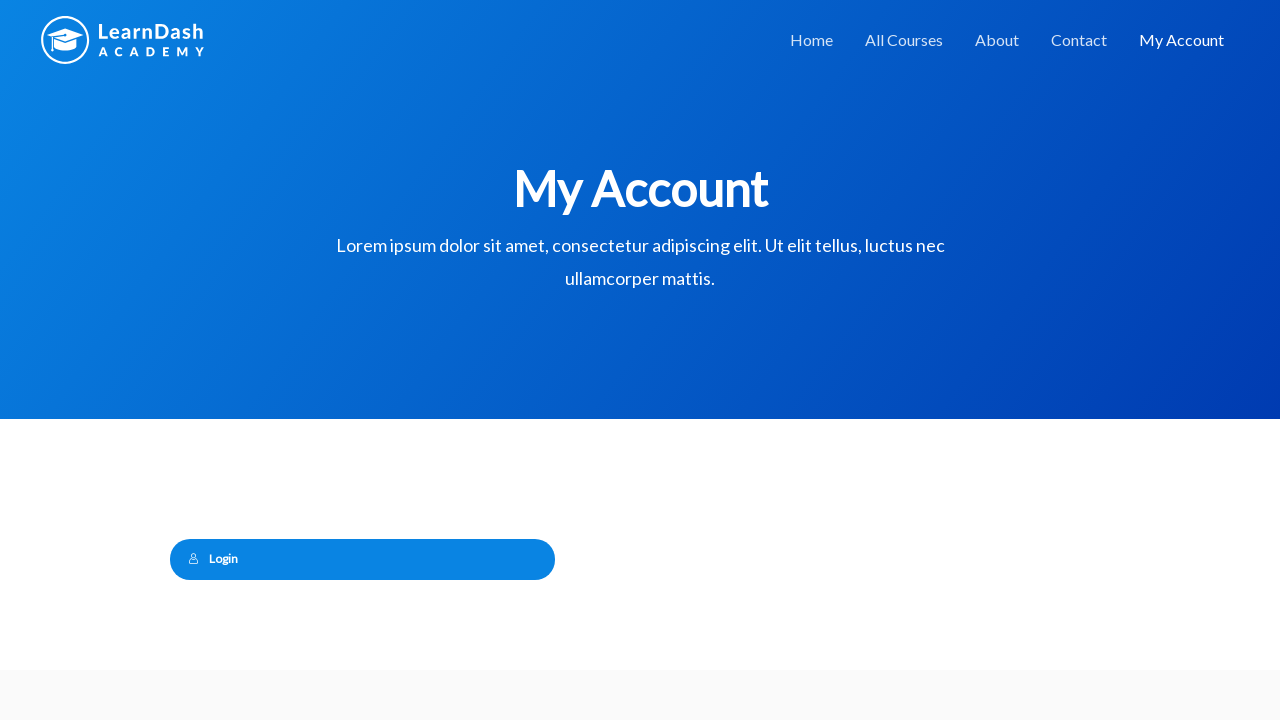

Verified page title is 'My Account – Alchemy LMS'
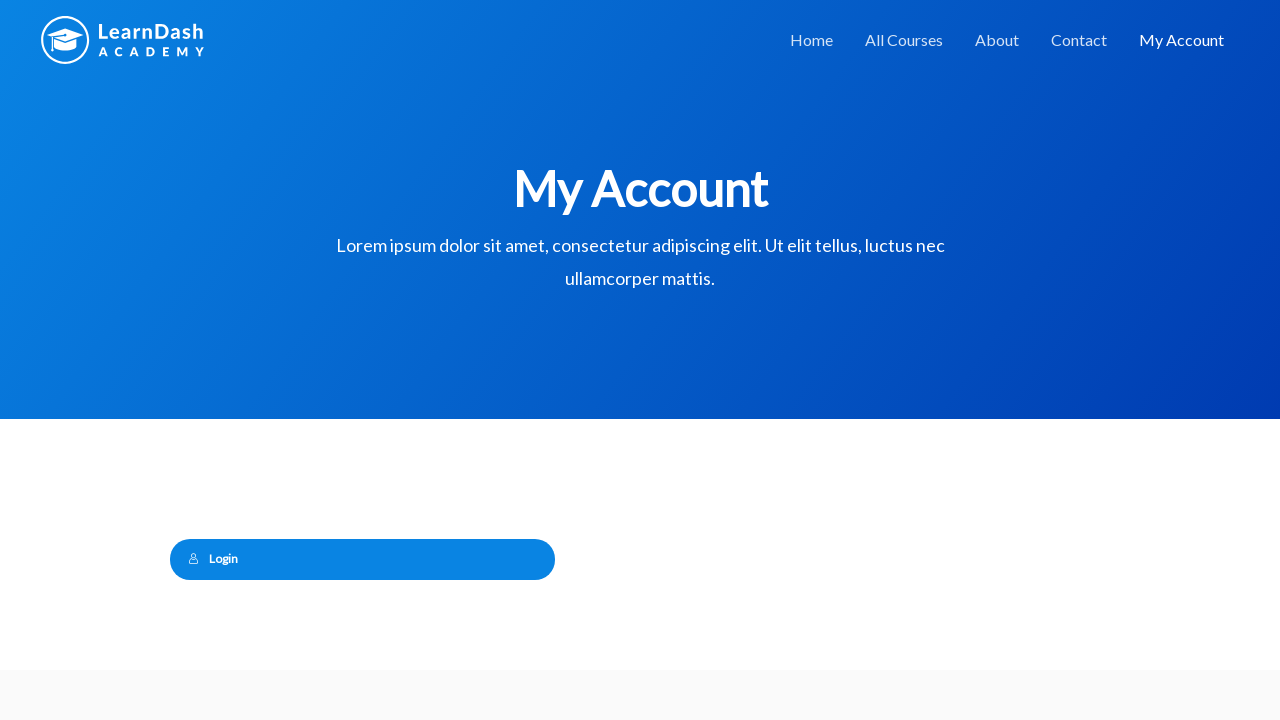

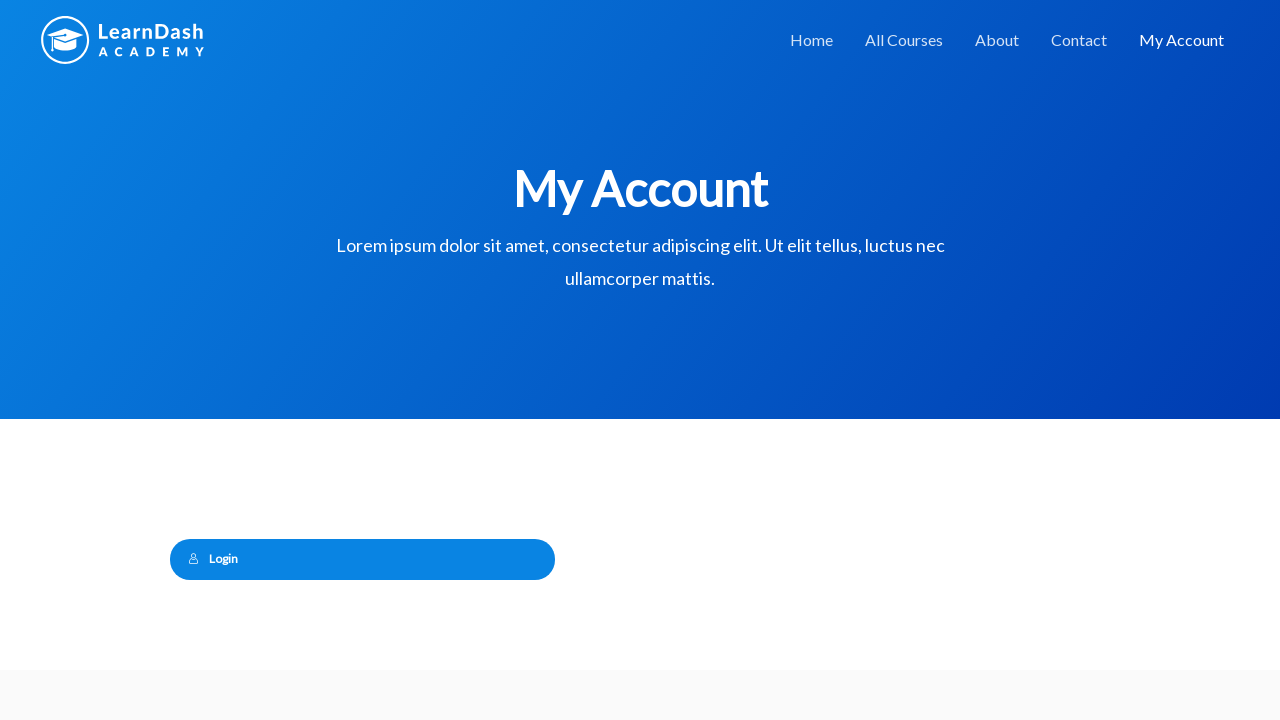